Tests form input functionality by entering text into a name field and then clearing it

Starting URL: https://www.tutorialspoint.com/selenium/practice/selenium_automation_practice.php

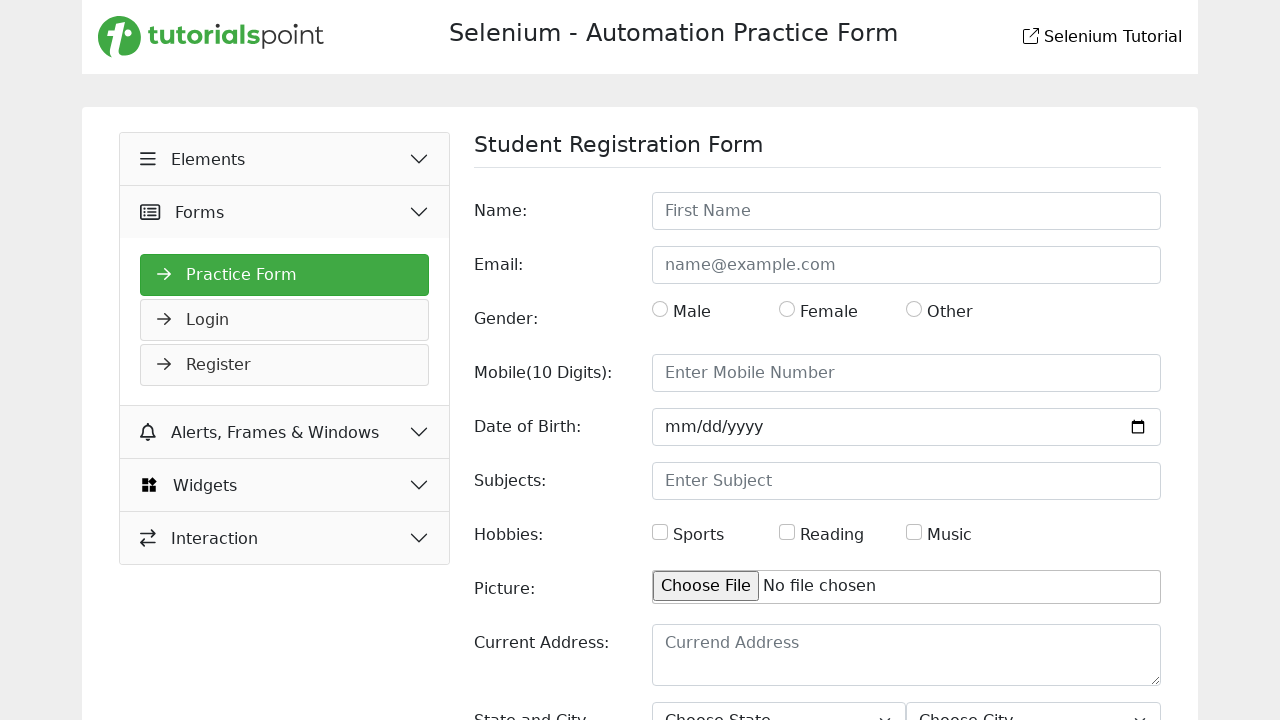

Filled name input field with 'Razeen' on input#name
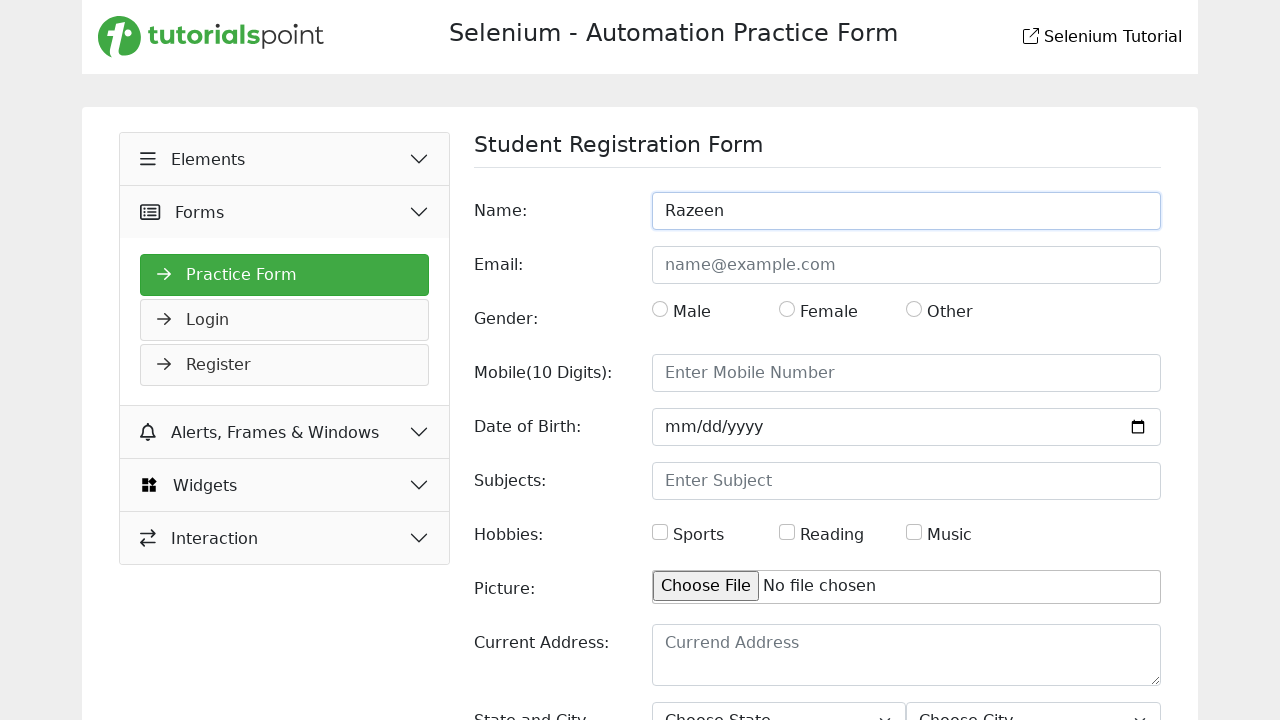

Waited 2 seconds to observe the input
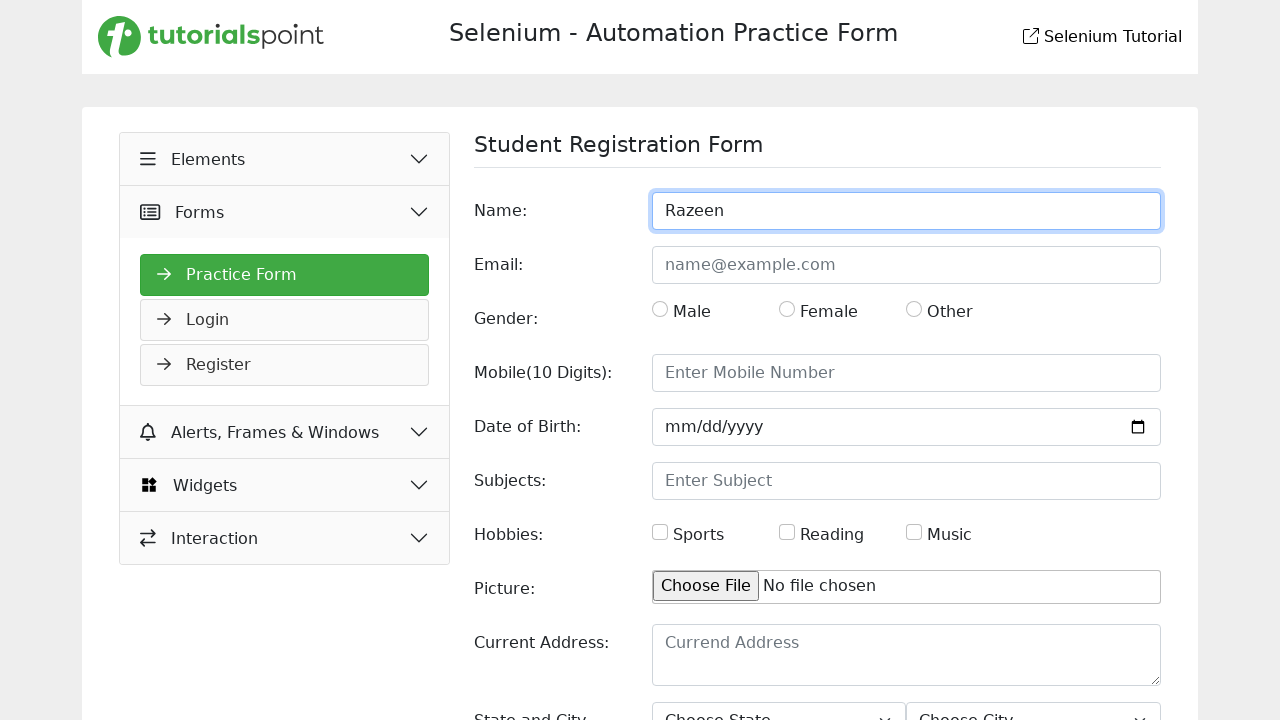

Cleared the name input field on input#name
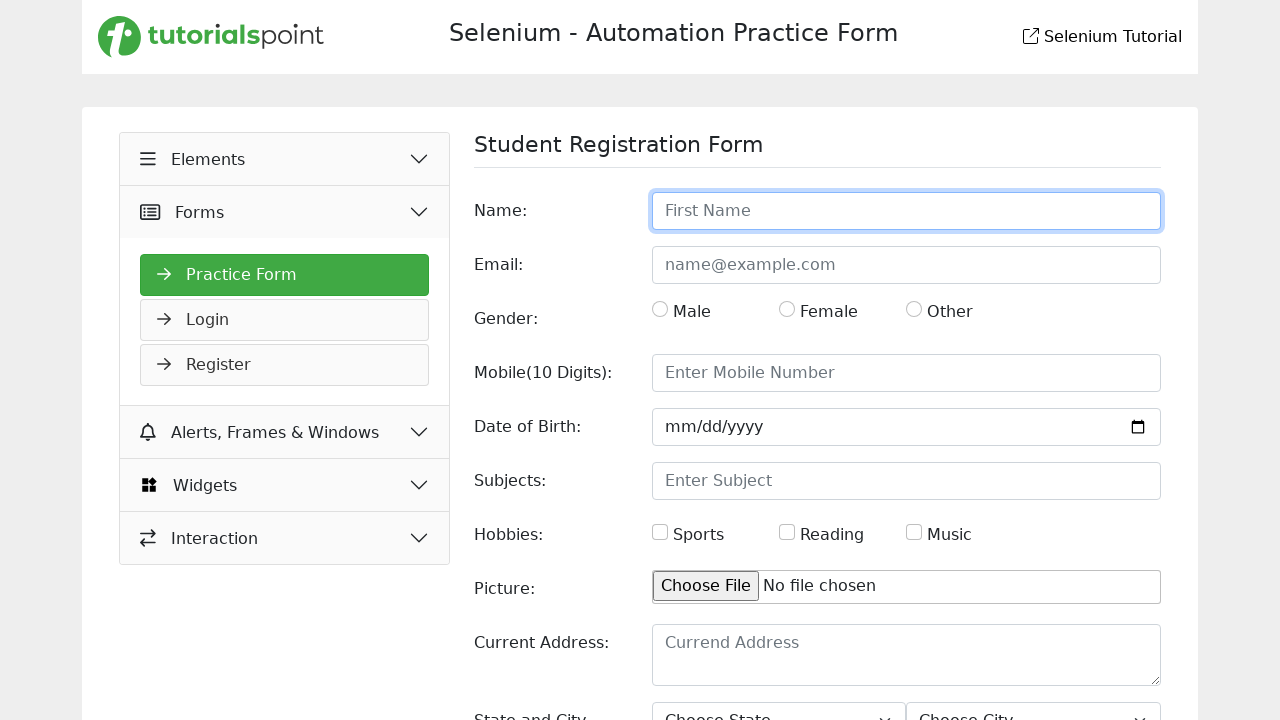

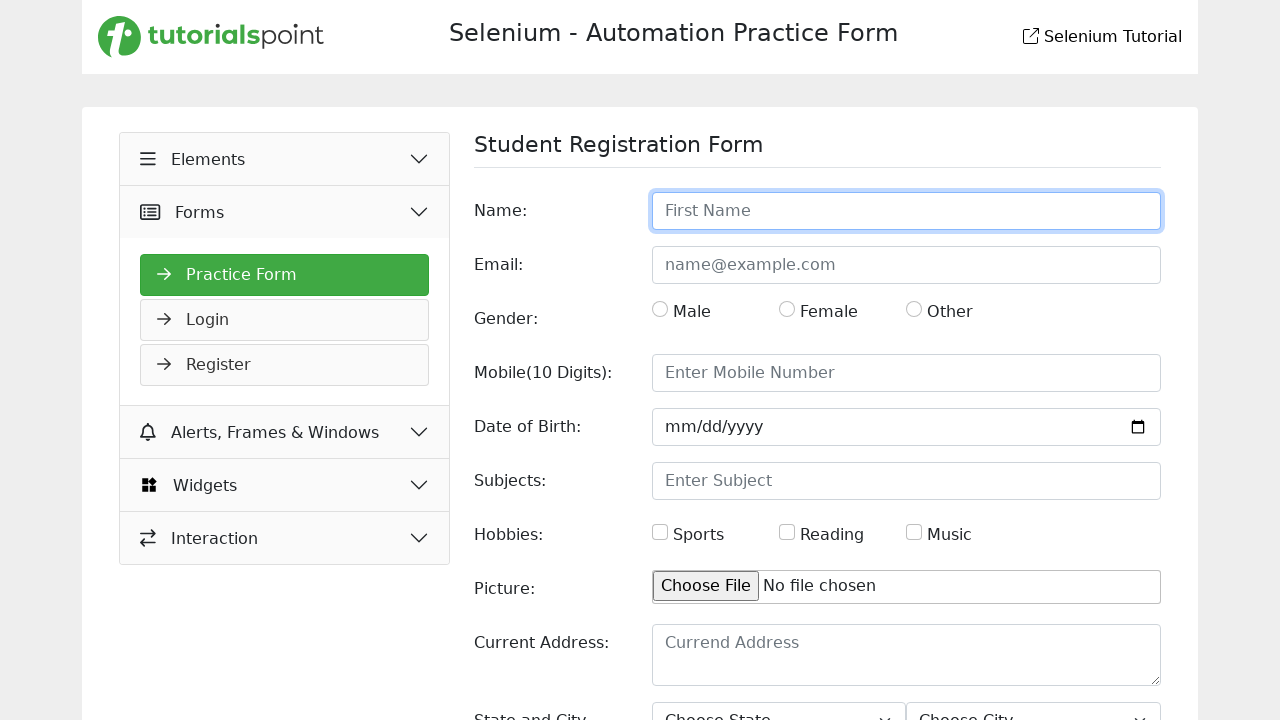